Tests a math puzzle page by reading two numbers, calculating their sum, selecting the correct answer from a dropdown, and submitting the form

Starting URL: https://suninjuly.github.io/selects1.html

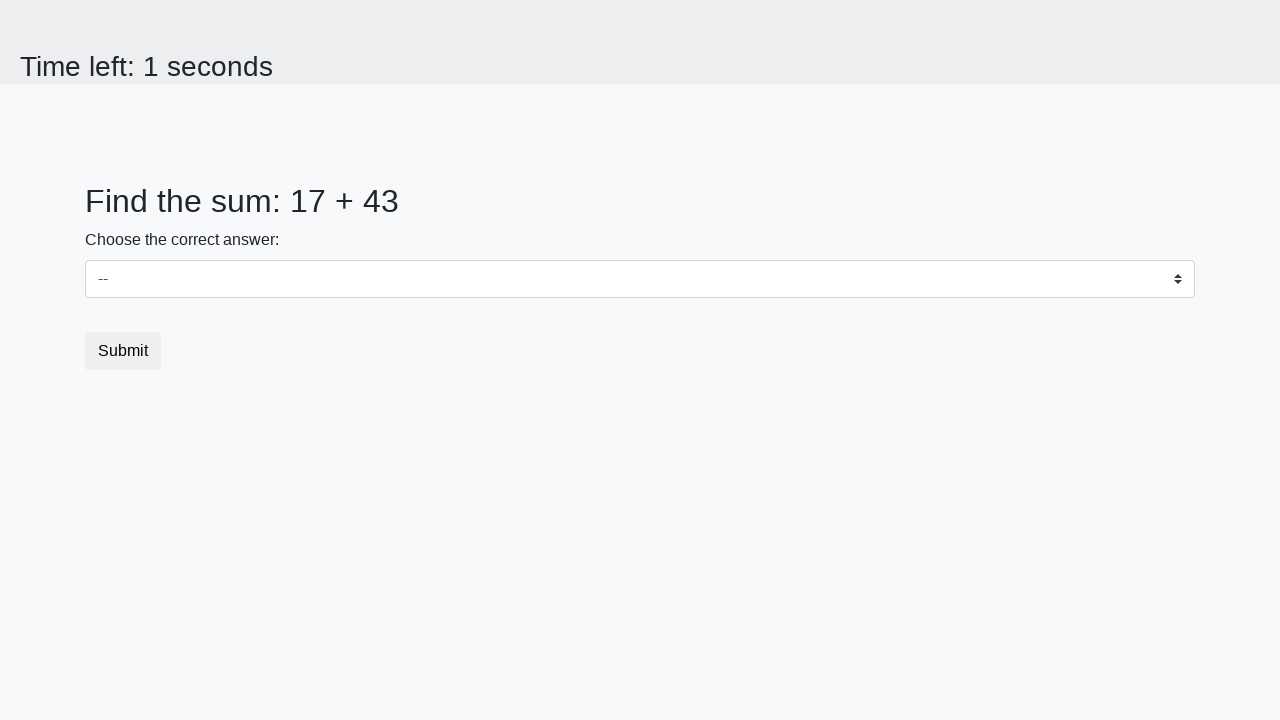

Read first number from #num1 element
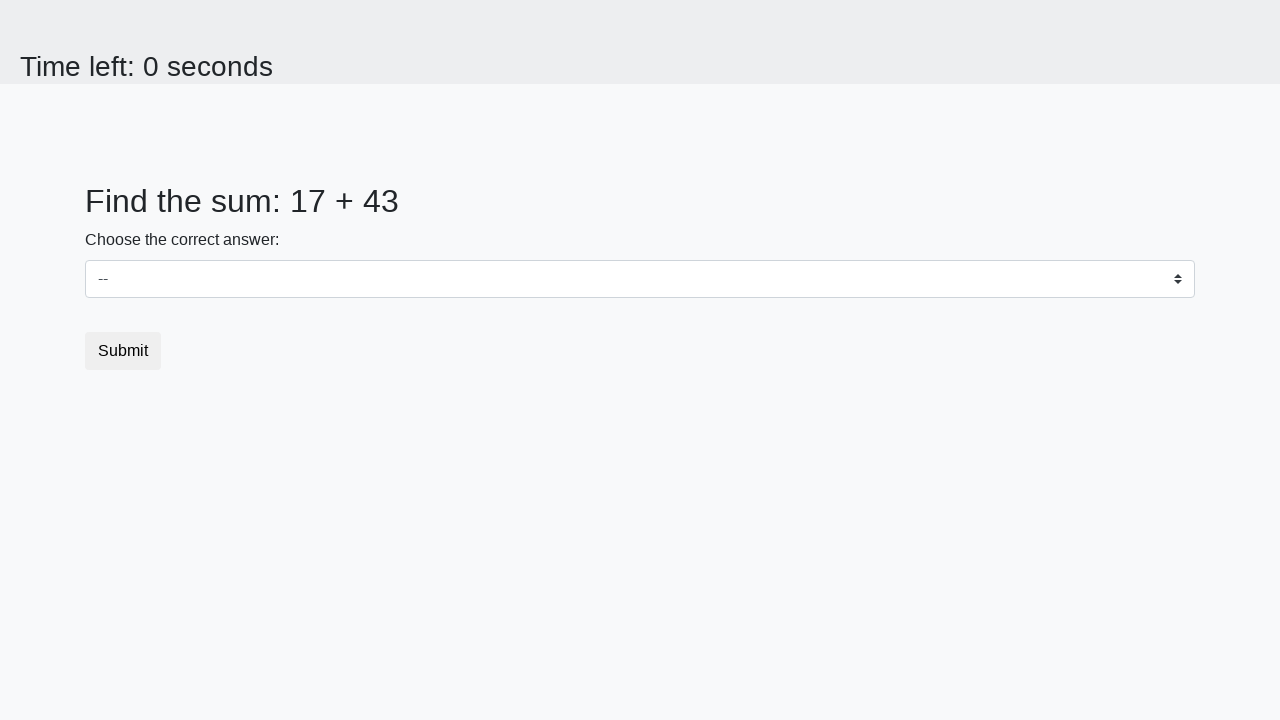

Read second number from #num2 element
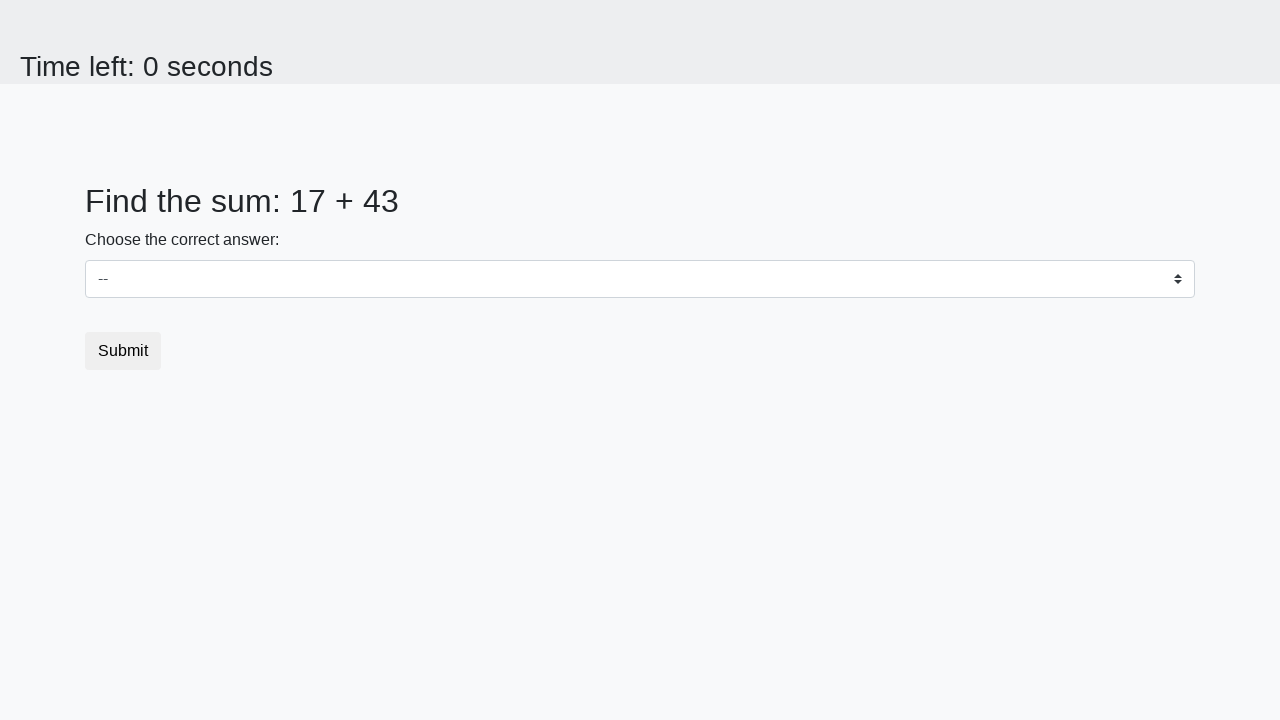

Calculated sum: 17 + 43 = 60
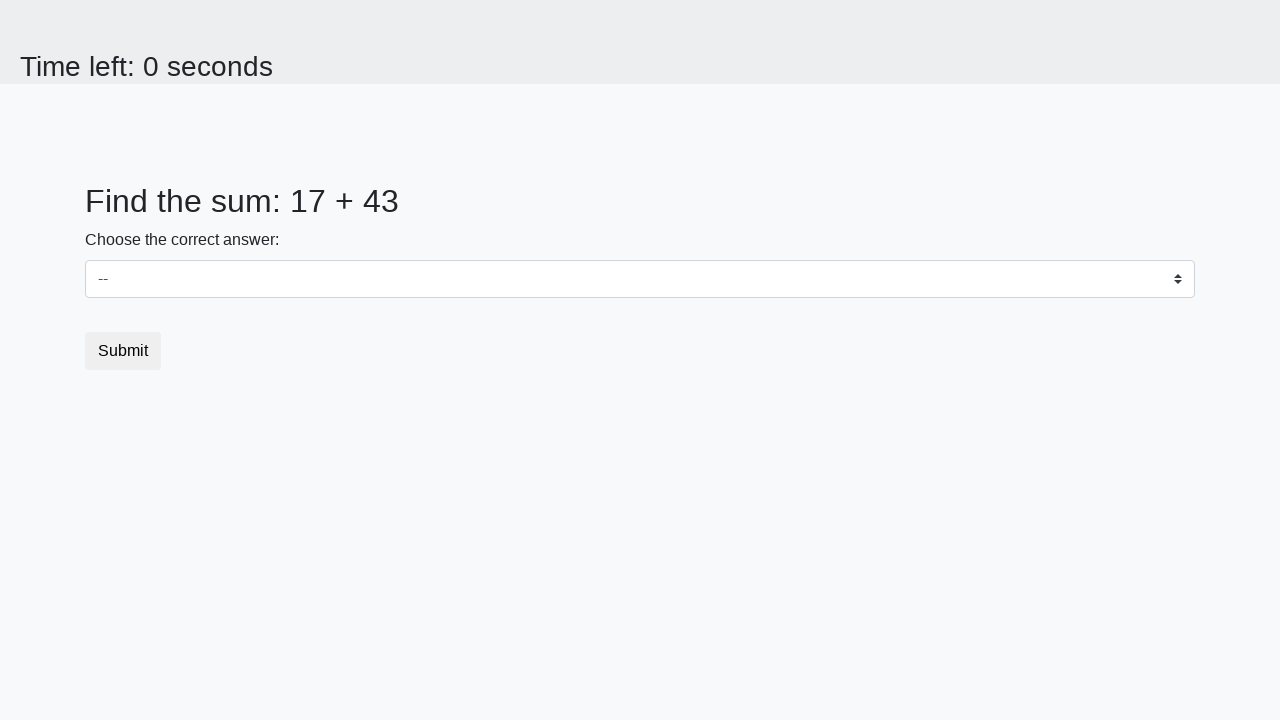

Selected correct answer 60 from dropdown on select
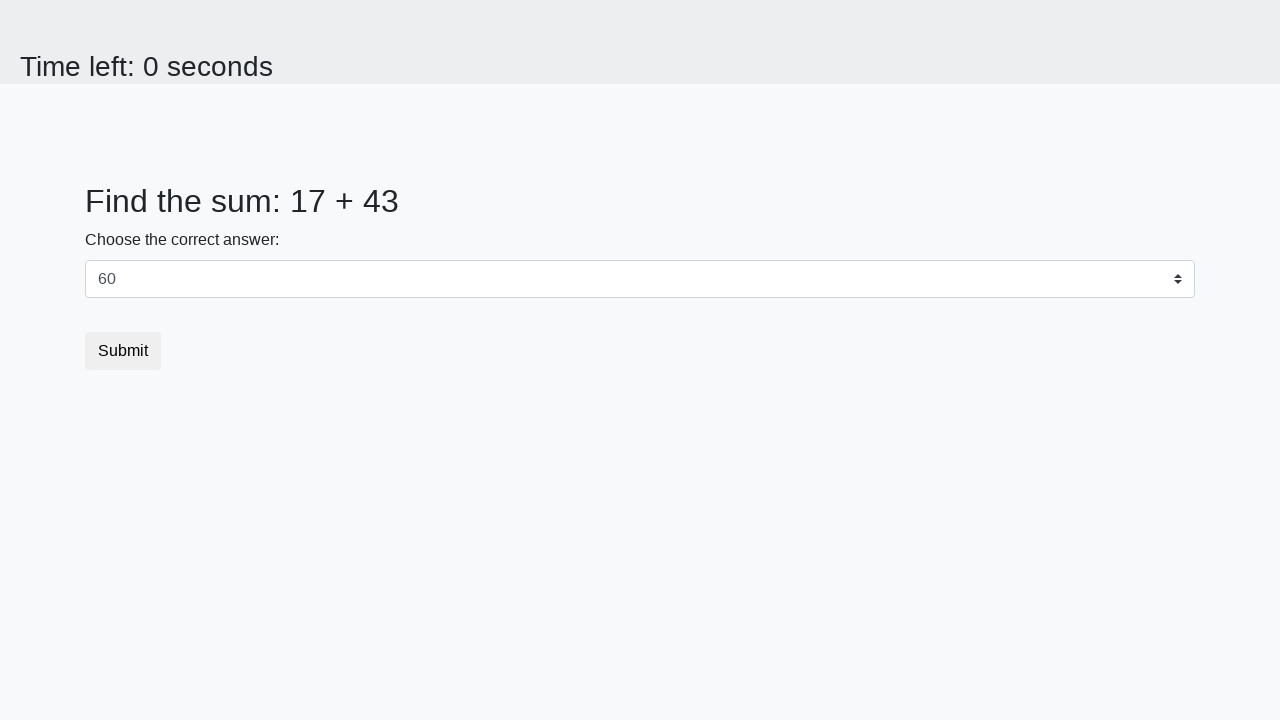

Clicked submit button to submit the form at (123, 351) on button[type='submit']
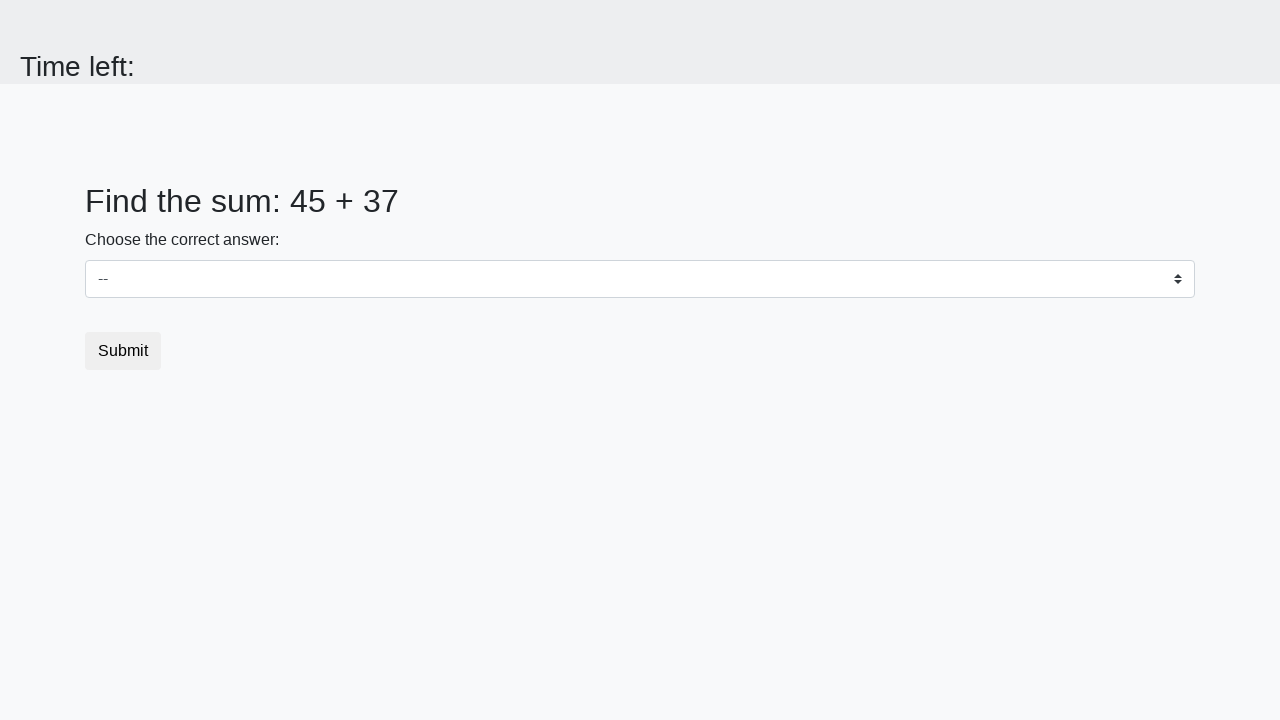

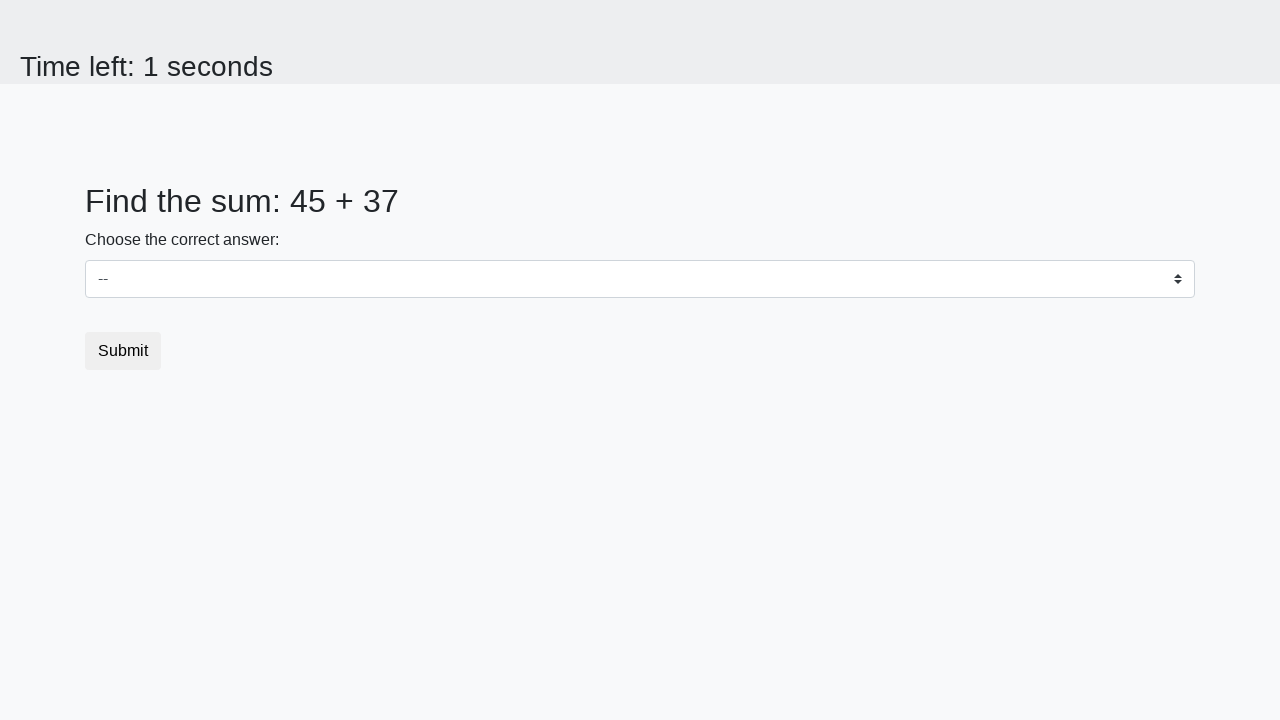